Tests drag and drop functionality within an iframe by dragging an element and dropping it onto a target element

Starting URL: https://jqueryui.com/droppable/

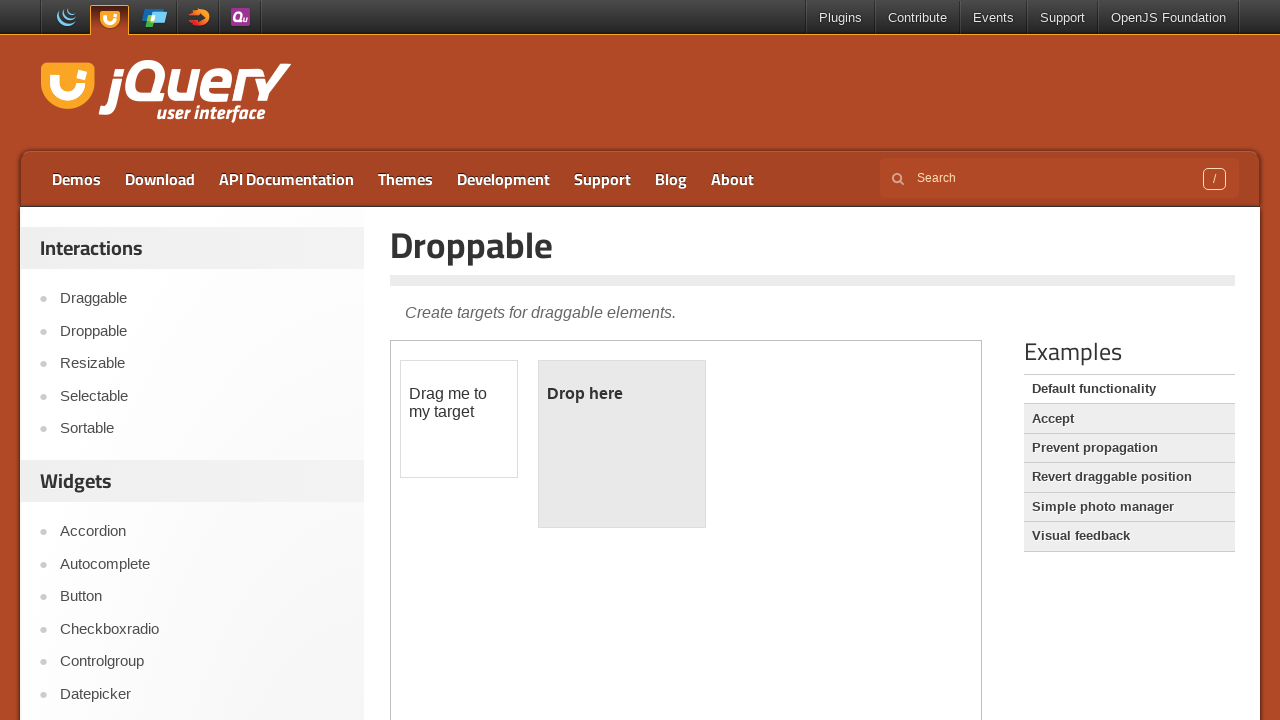

Located iframe containing drag and drop demo
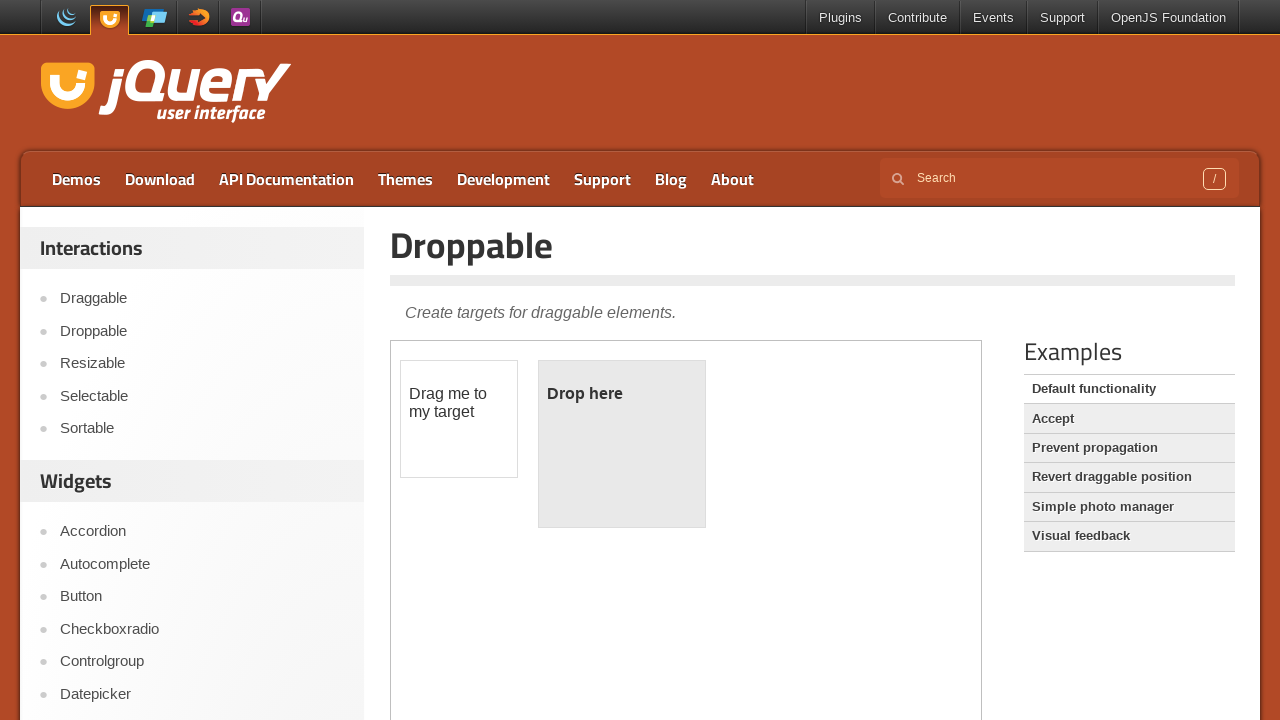

Located draggable element within iframe
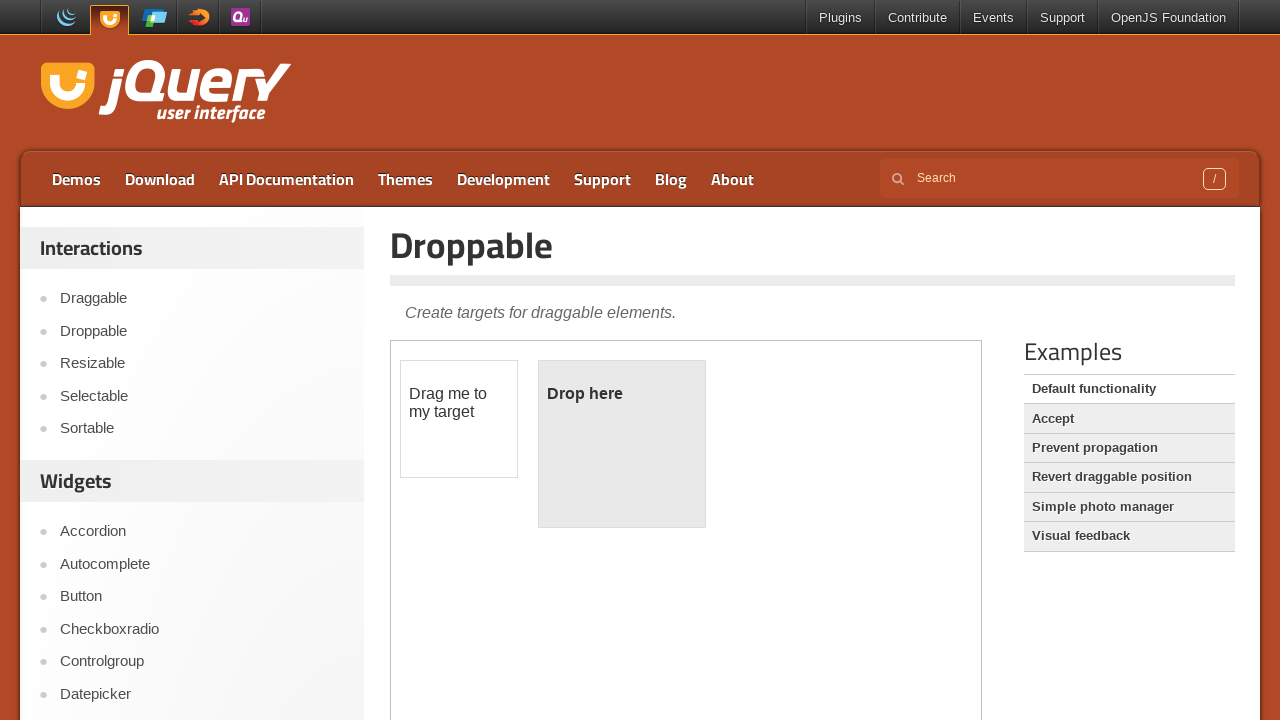

Located droppable target element within iframe
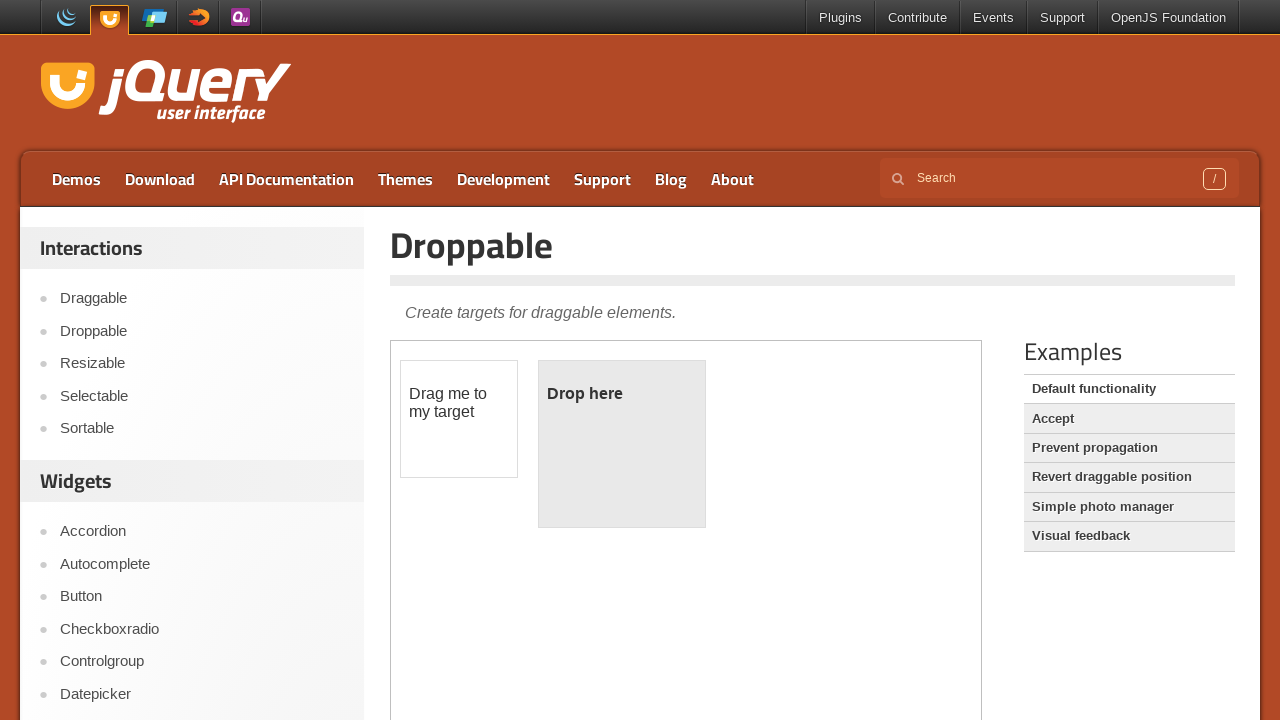

Dragged element onto droppable target at (622, 444)
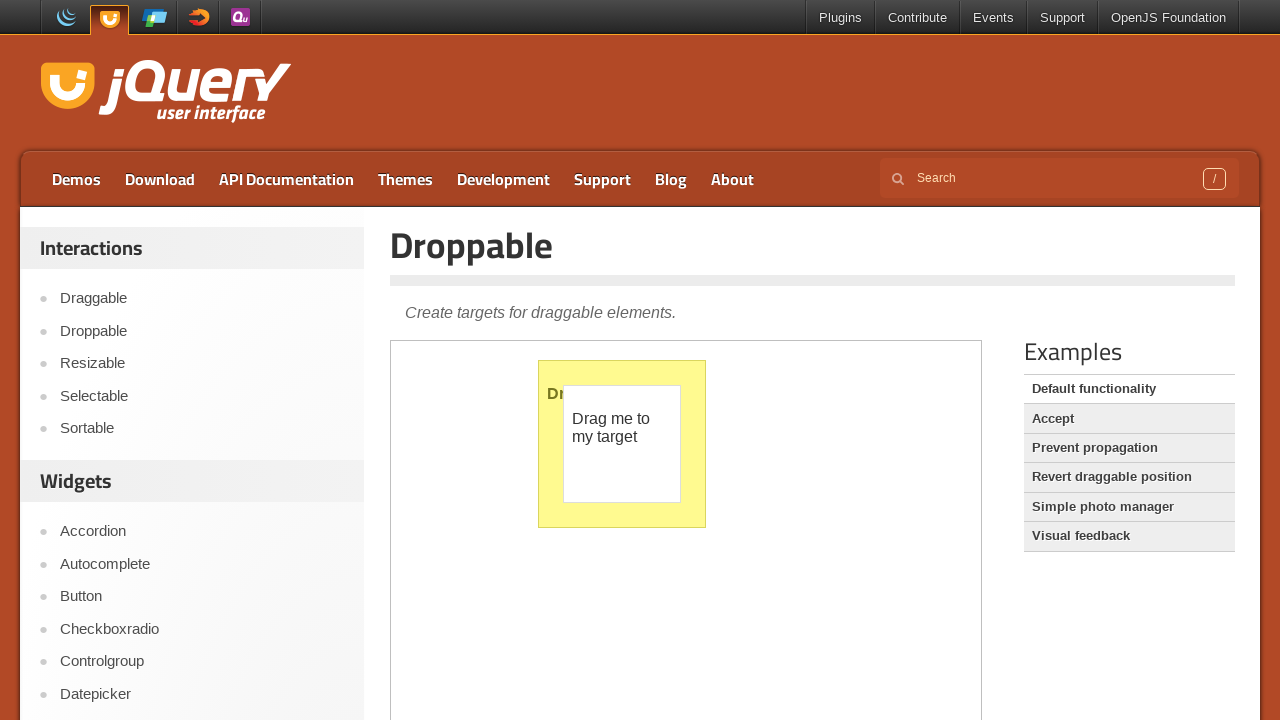

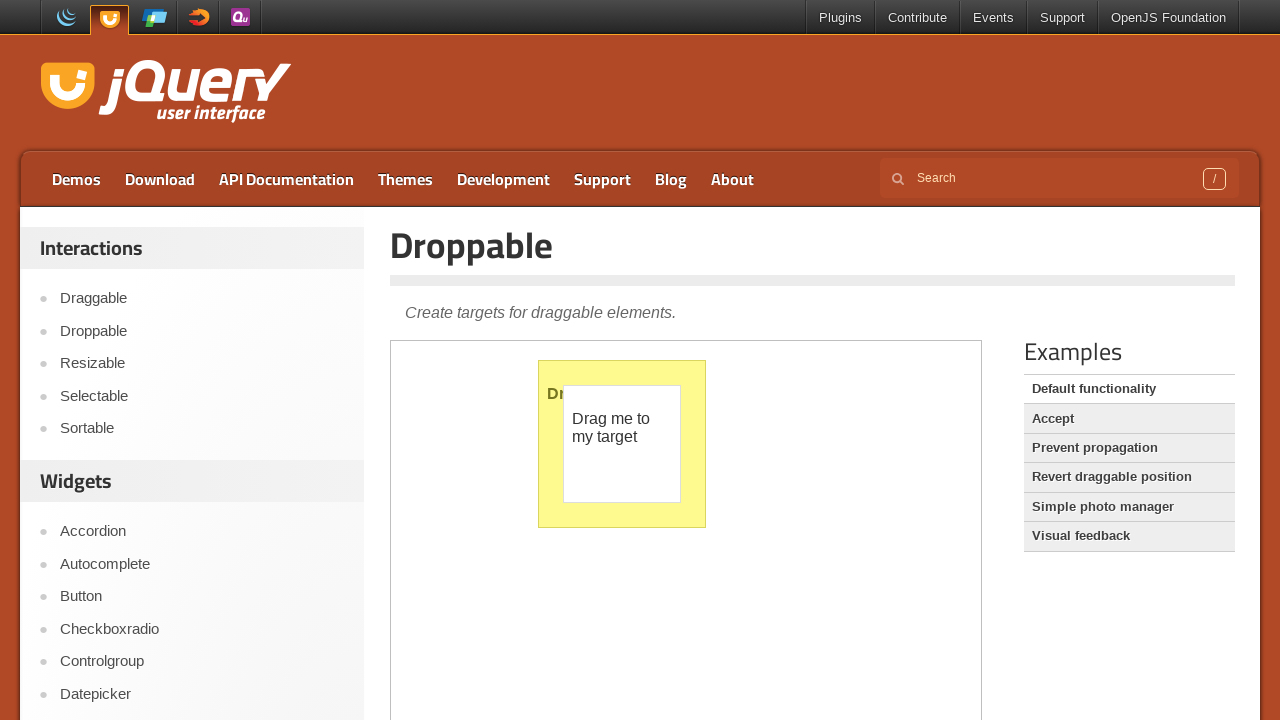